Tests multi-window handling by clicking a link that opens a new browser window, switching to the child window to capture its URL and title, then switching back and closing the child window.

Starting URL: https://opensource-demo.orangehrmlive.com/

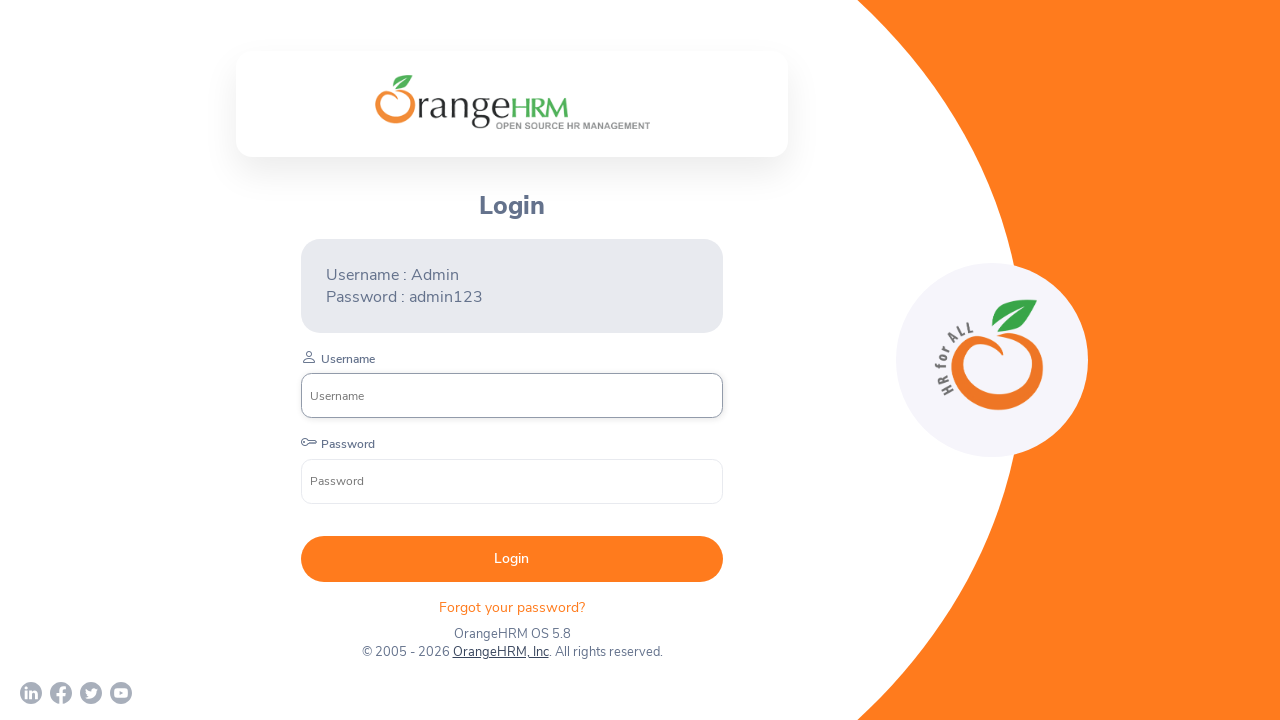

Clicked OrangeHRM, Inc link in footer to open new window at (500, 652) on text=OrangeHRM, Inc
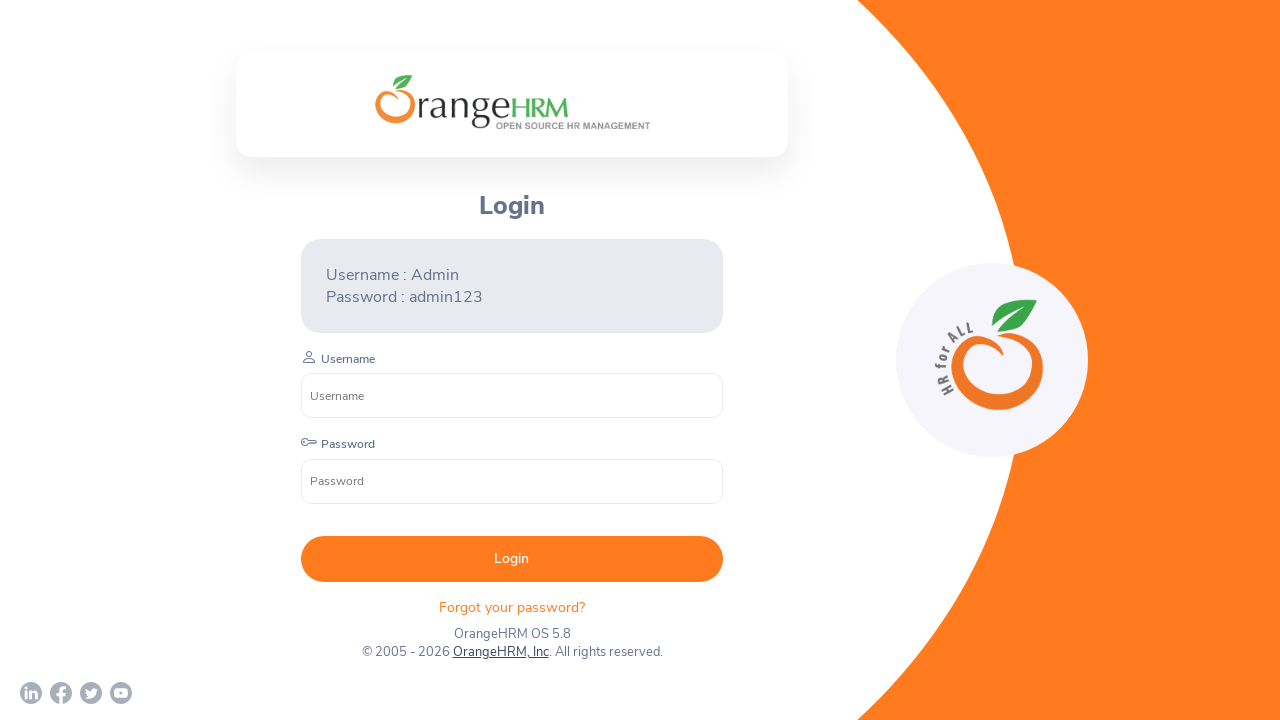

Captured new child window/page object
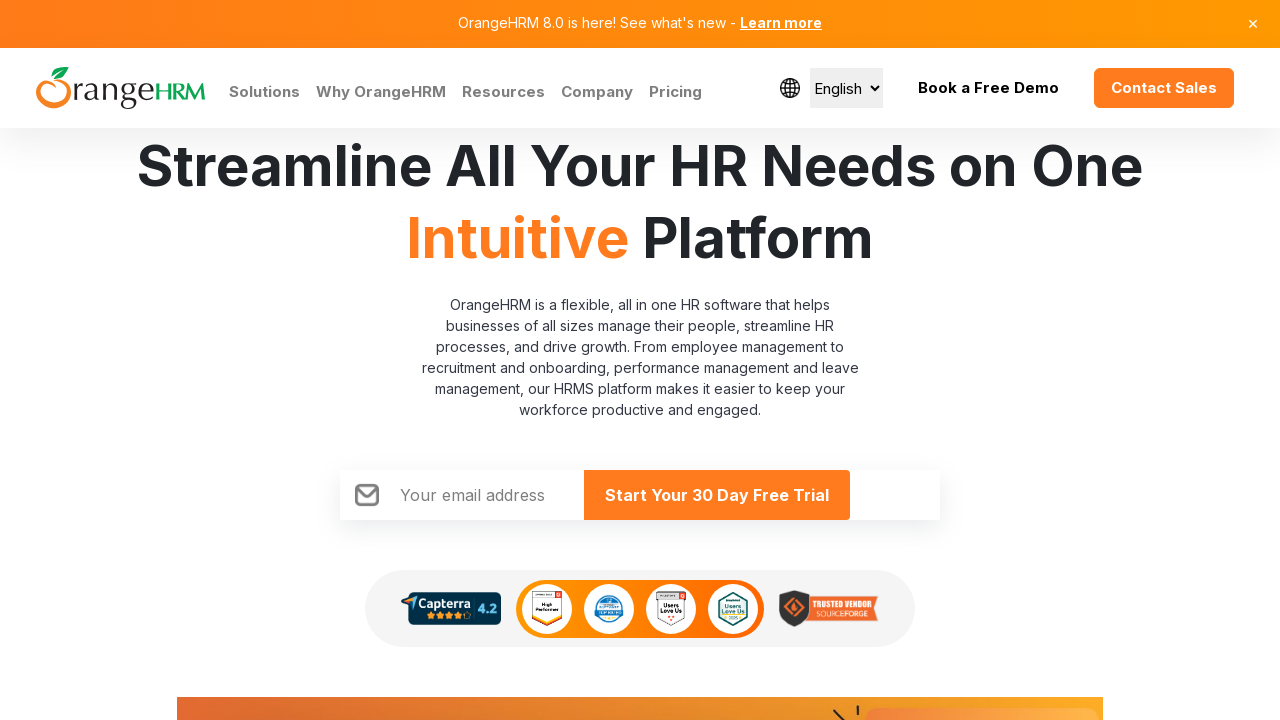

Child window finished loading
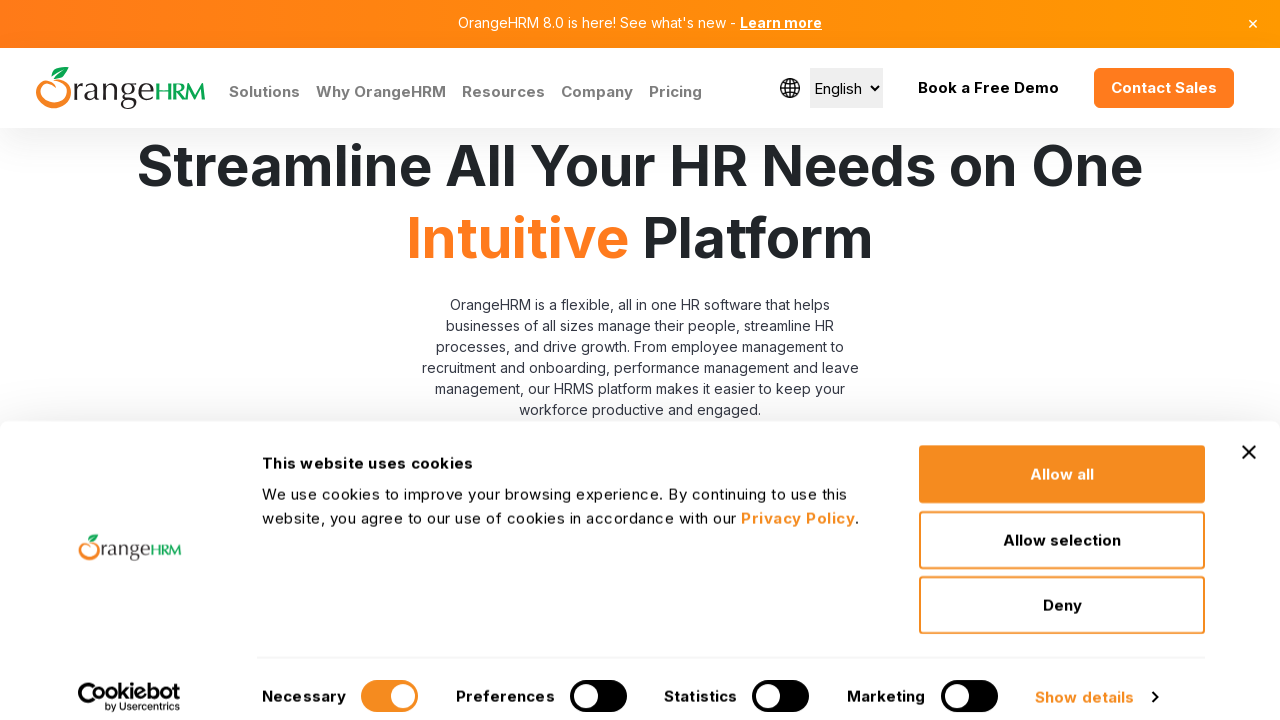

Captured child window URL: https://www.orangehrm.com/ and title: Human Resources Management Software | HRMS | OrangeHRM
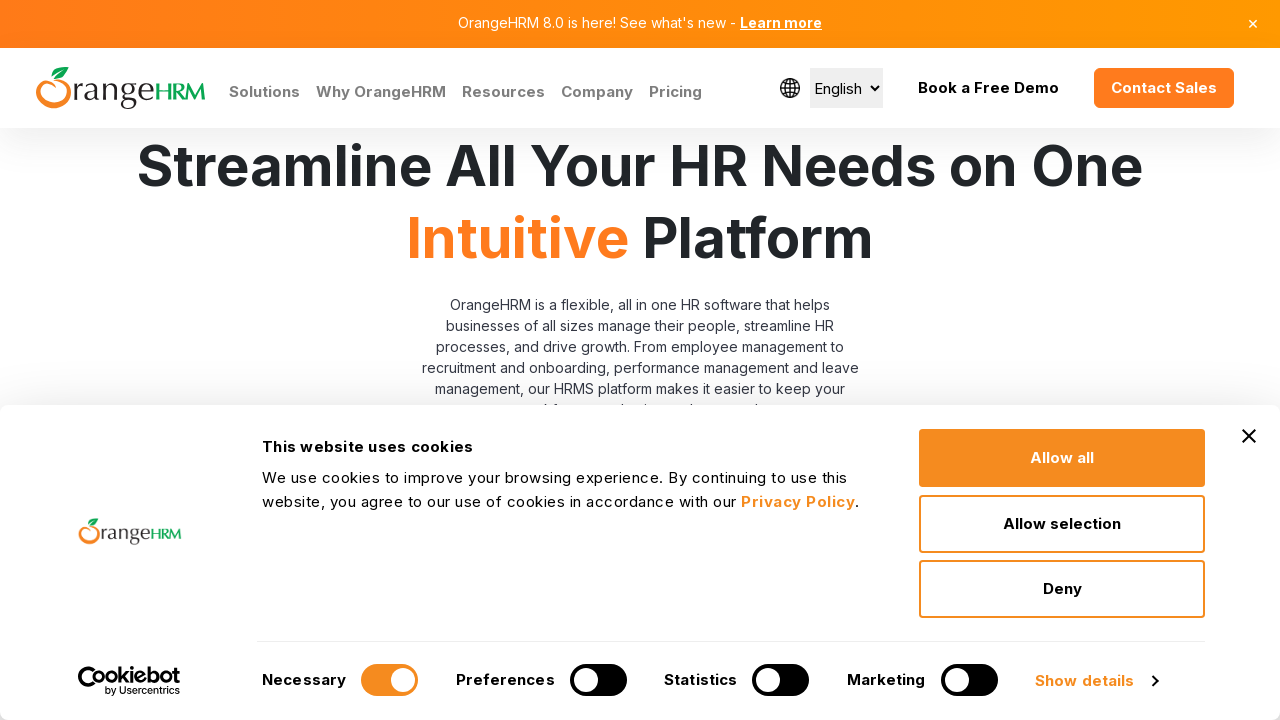

Closed the child window
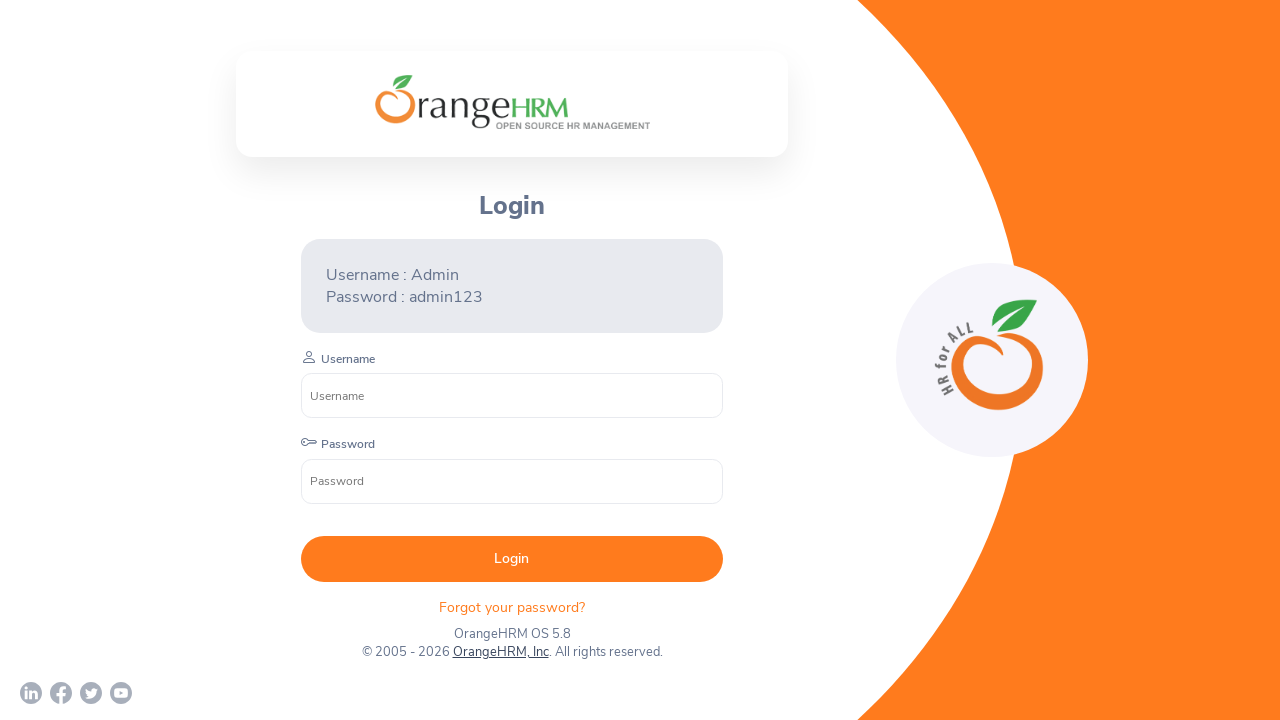

Original page is still loaded after closing child window
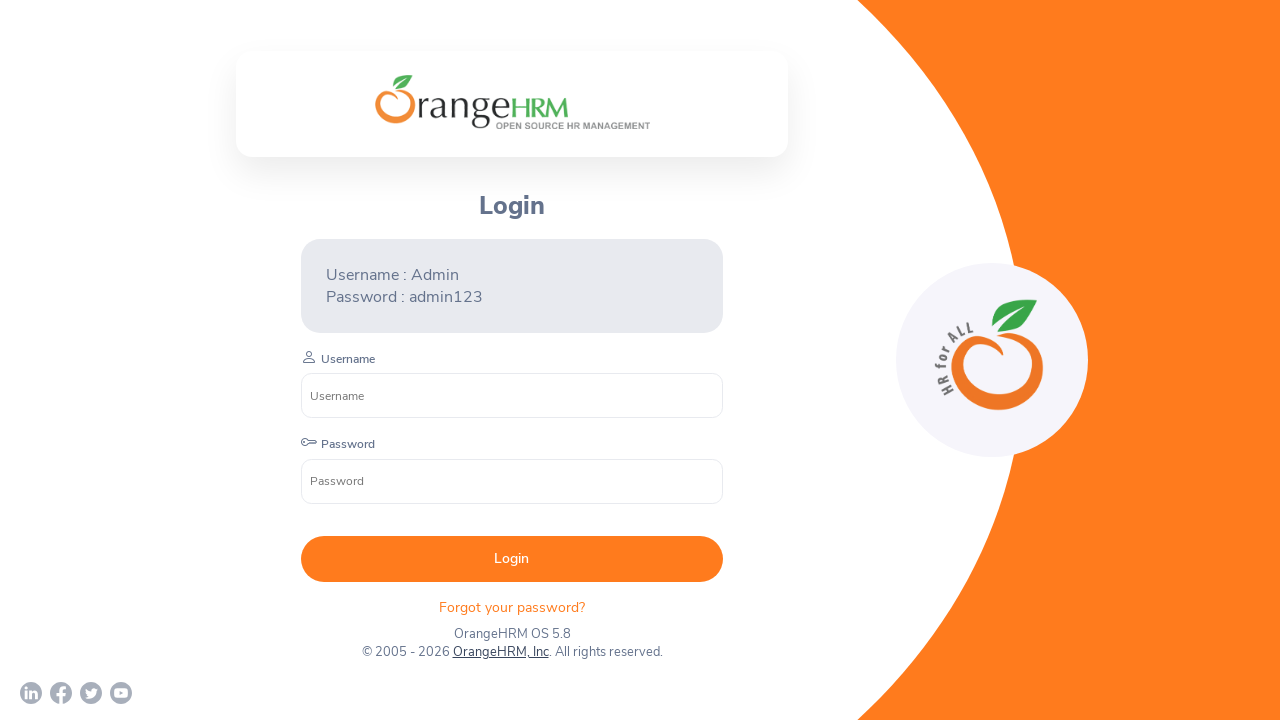

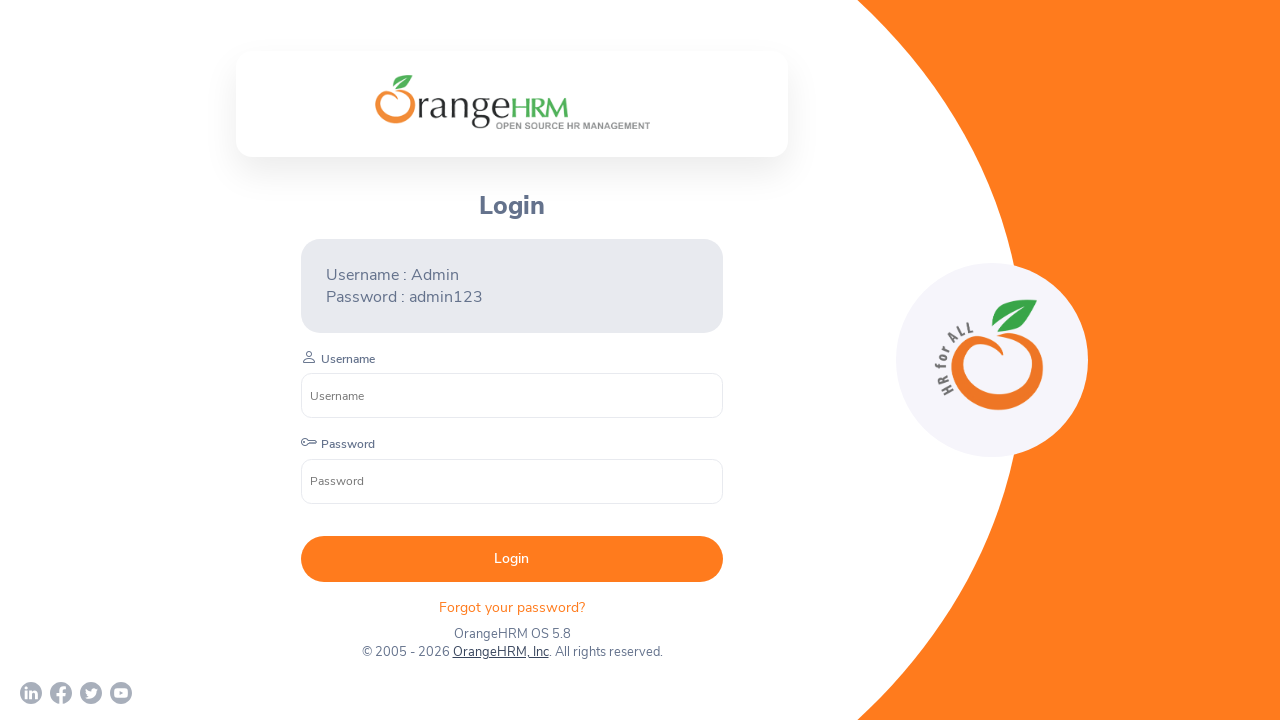